Tests a challenging DOM page by verifying table headers and cell values, clicking buttons that change IDs, and checking that page content changes on refresh

Starting URL: https://the-internet.herokuapp.com/challenging_dom

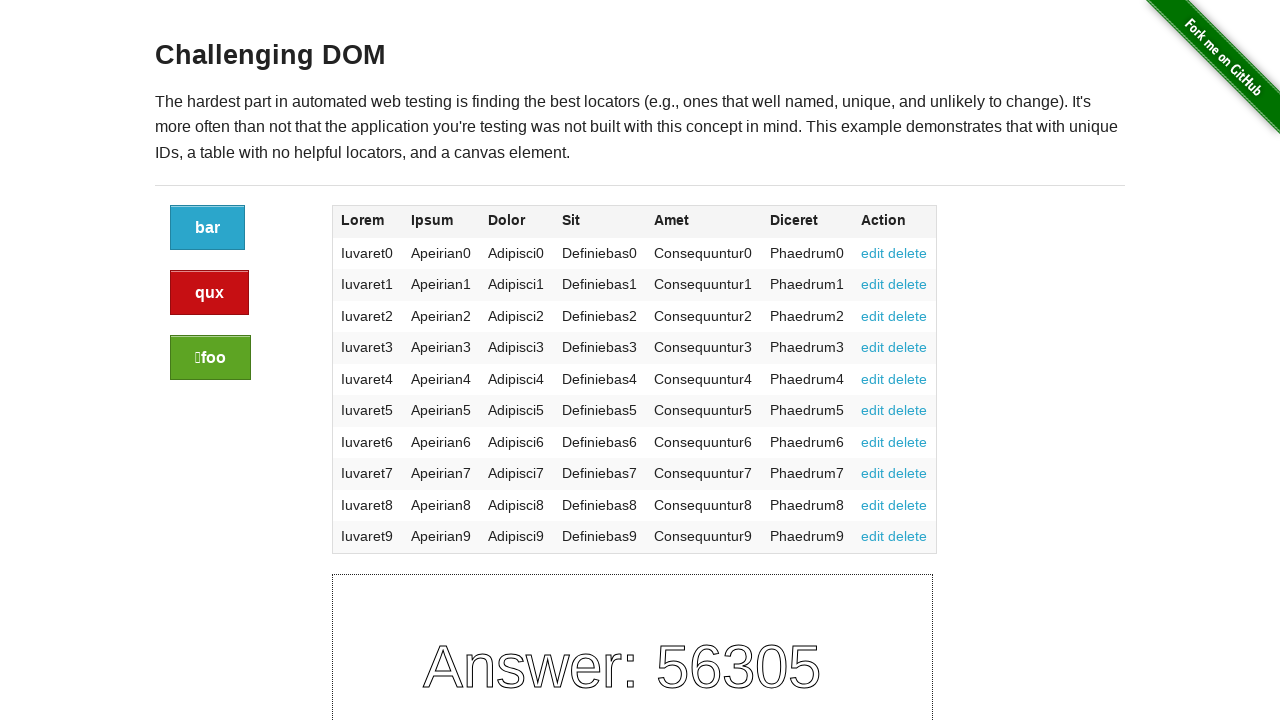

Verified table header 1 is 'Lorem'
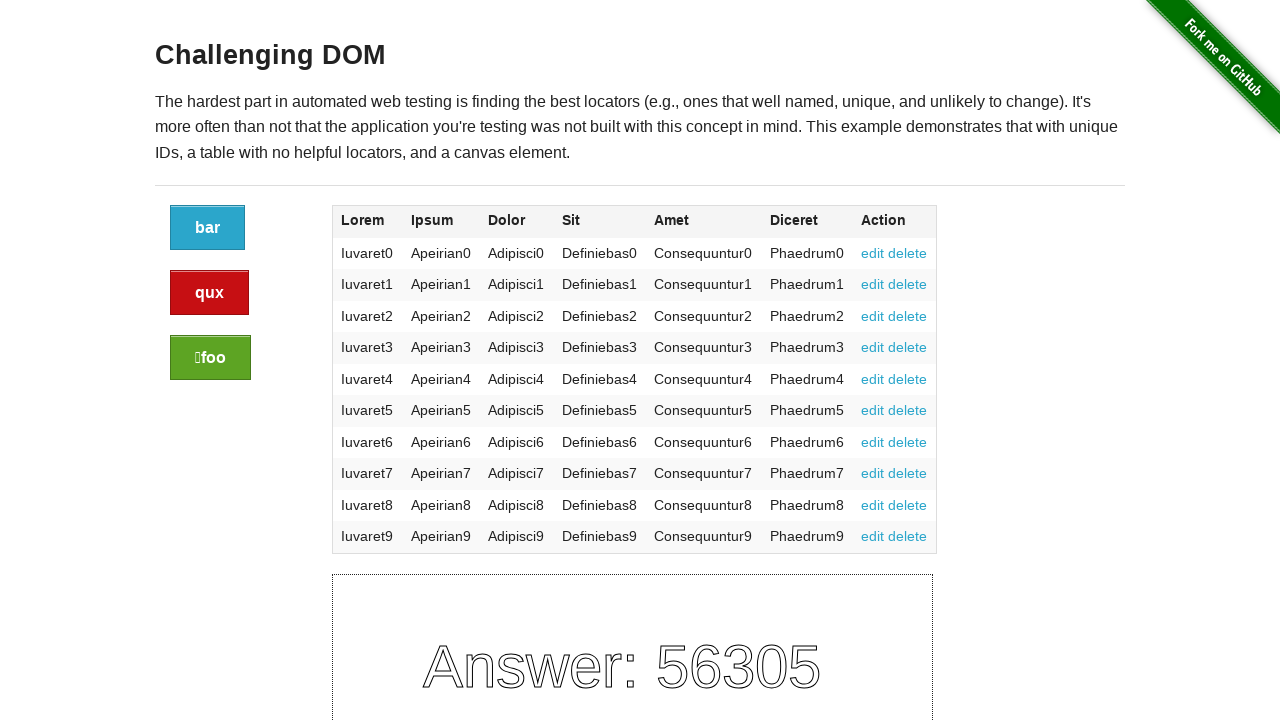

Verified table header 2 is 'Ipsum'
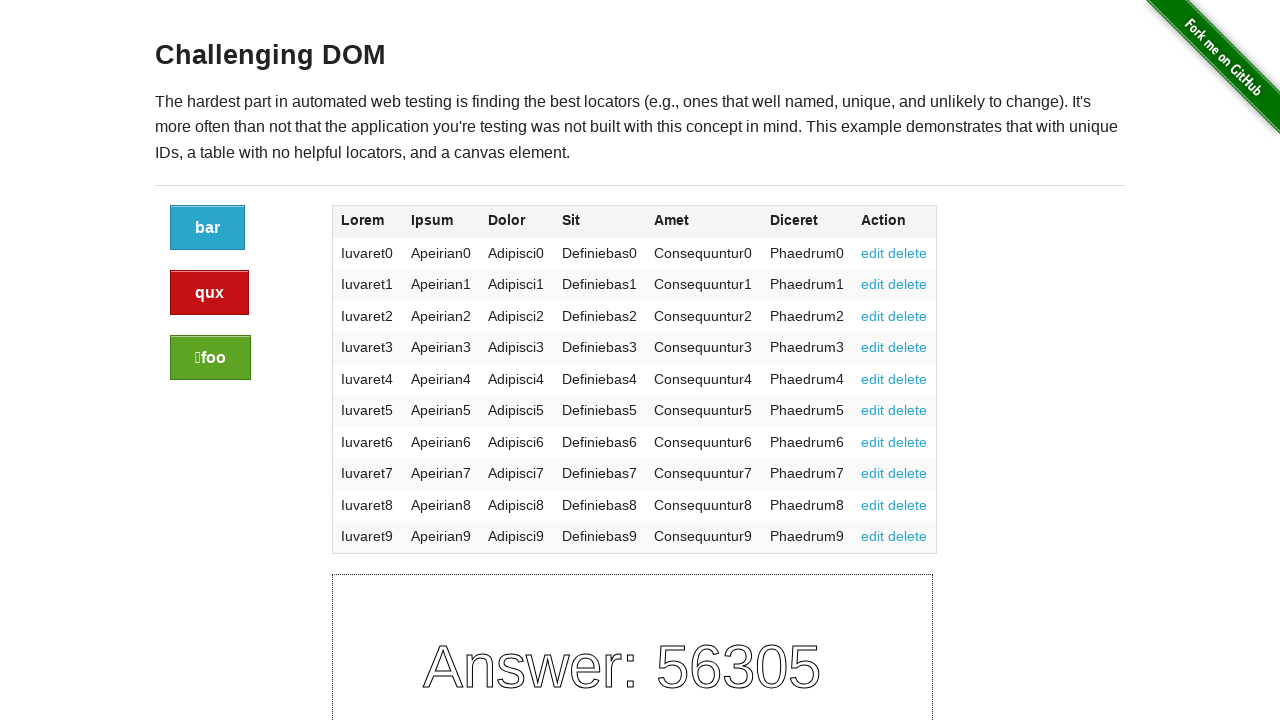

Verified table header 3 is 'Dolor'
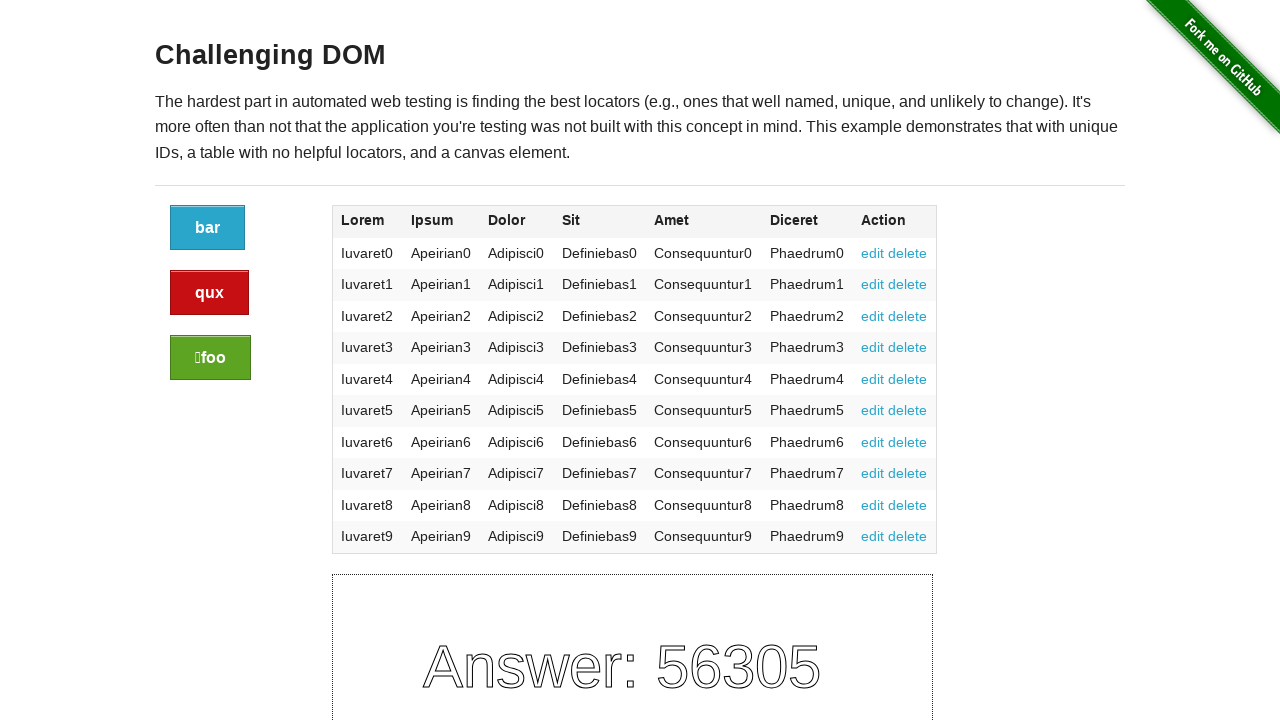

Verified table header 4 is 'Sit'
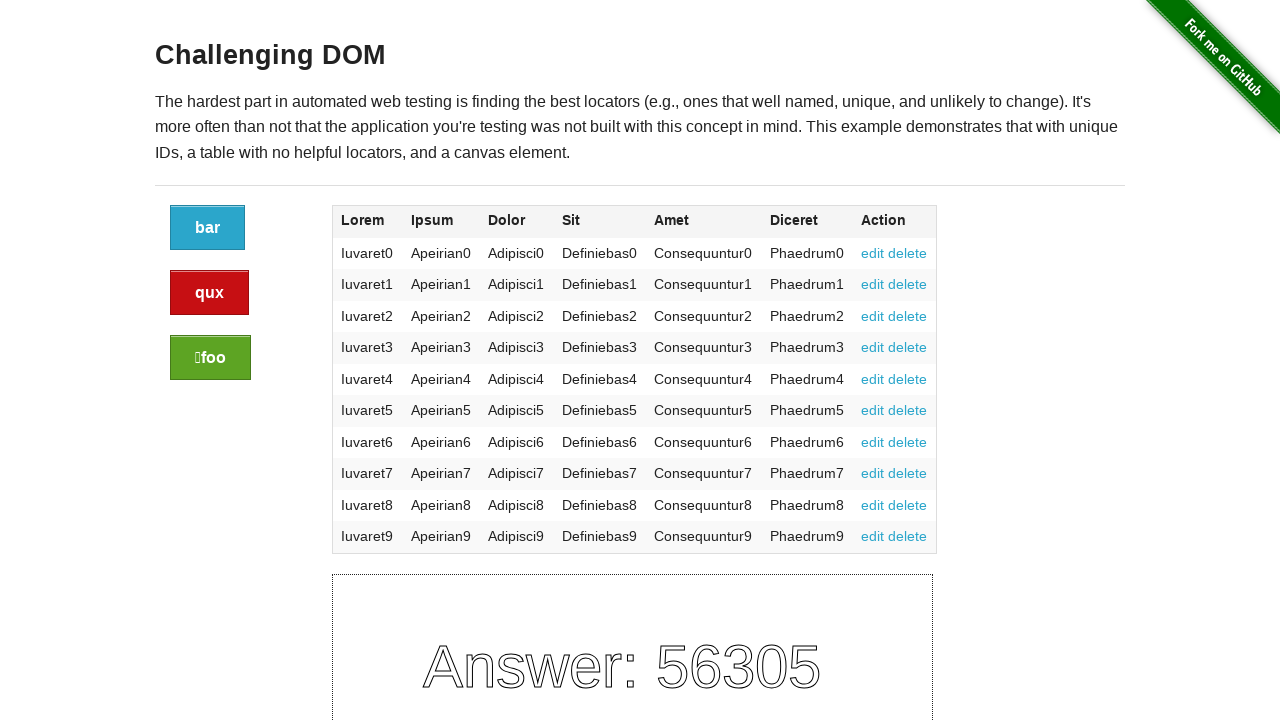

Verified table header 5 is 'Amet'
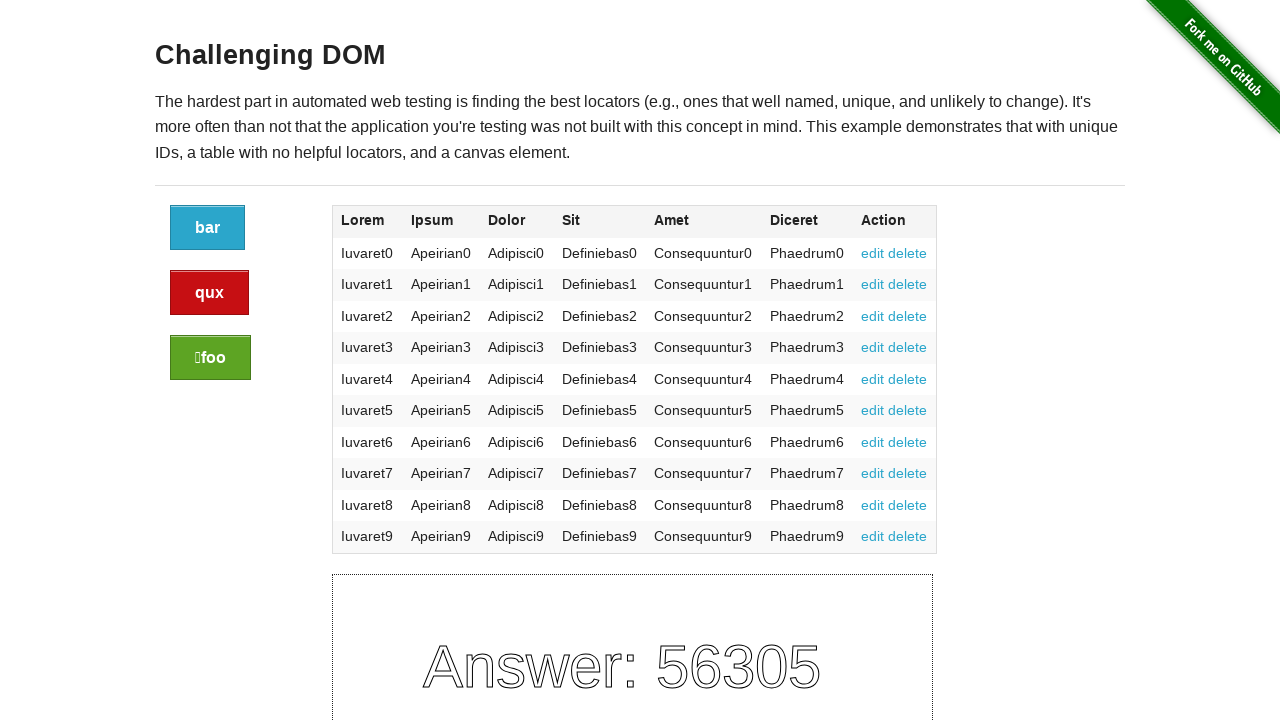

Verified table header 6 is 'Diceret'
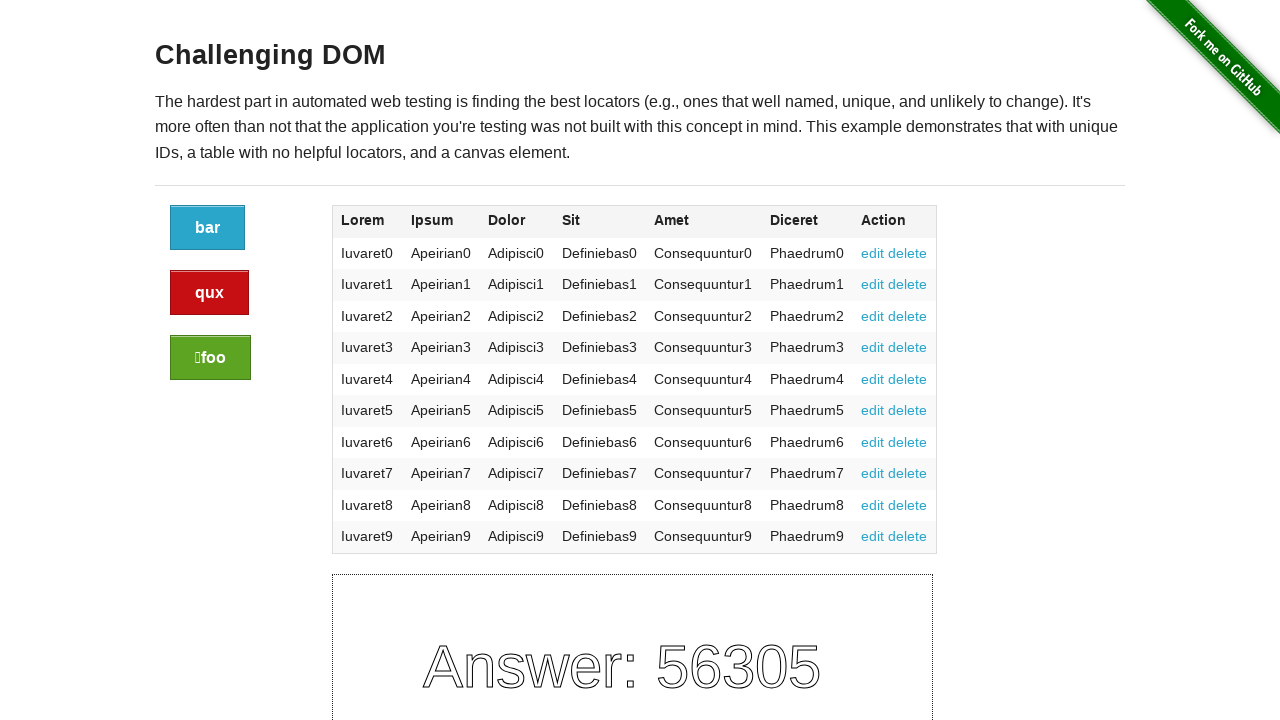

Verified table header 7 is 'Action'
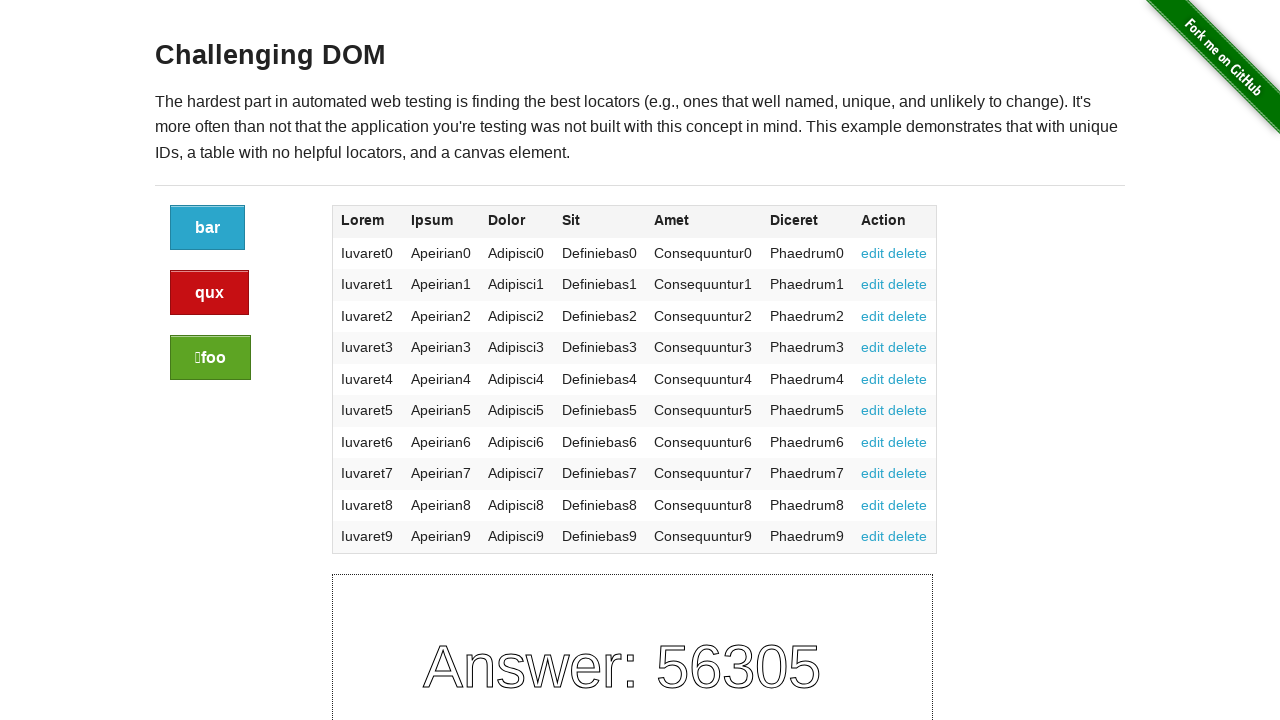

Located blue button (button 1)
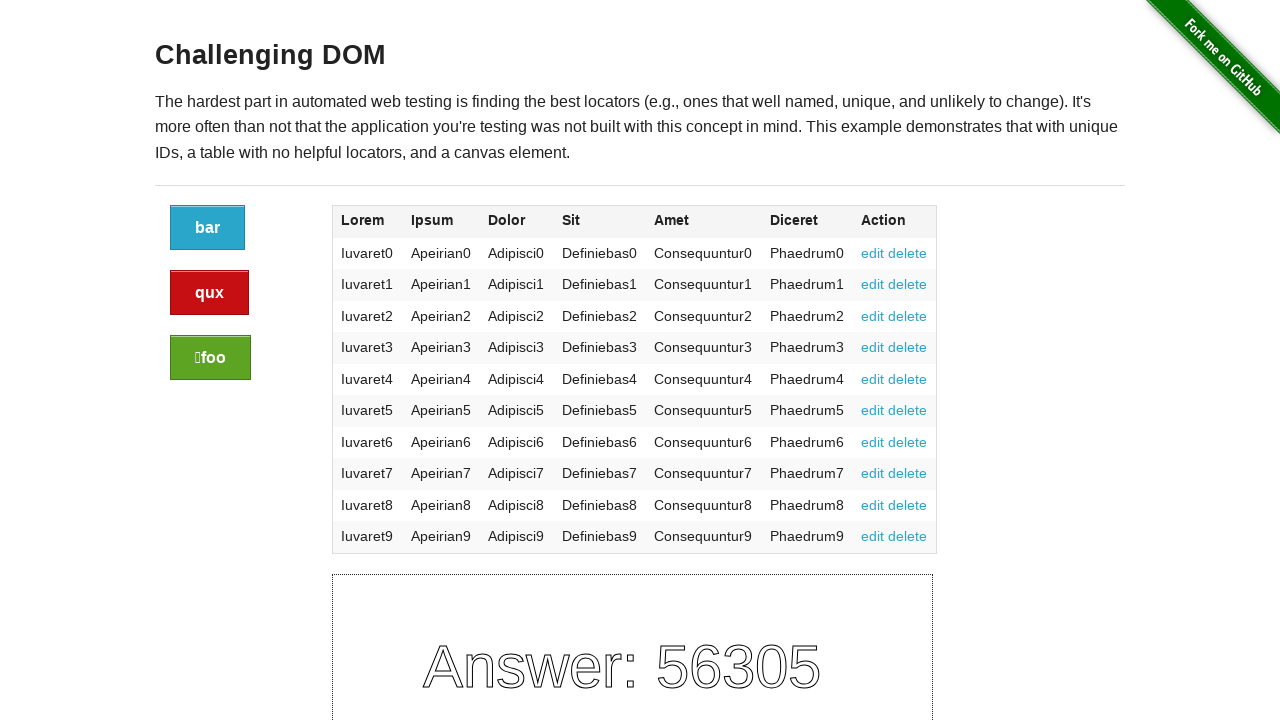

Retrieved button 1 ID attribute
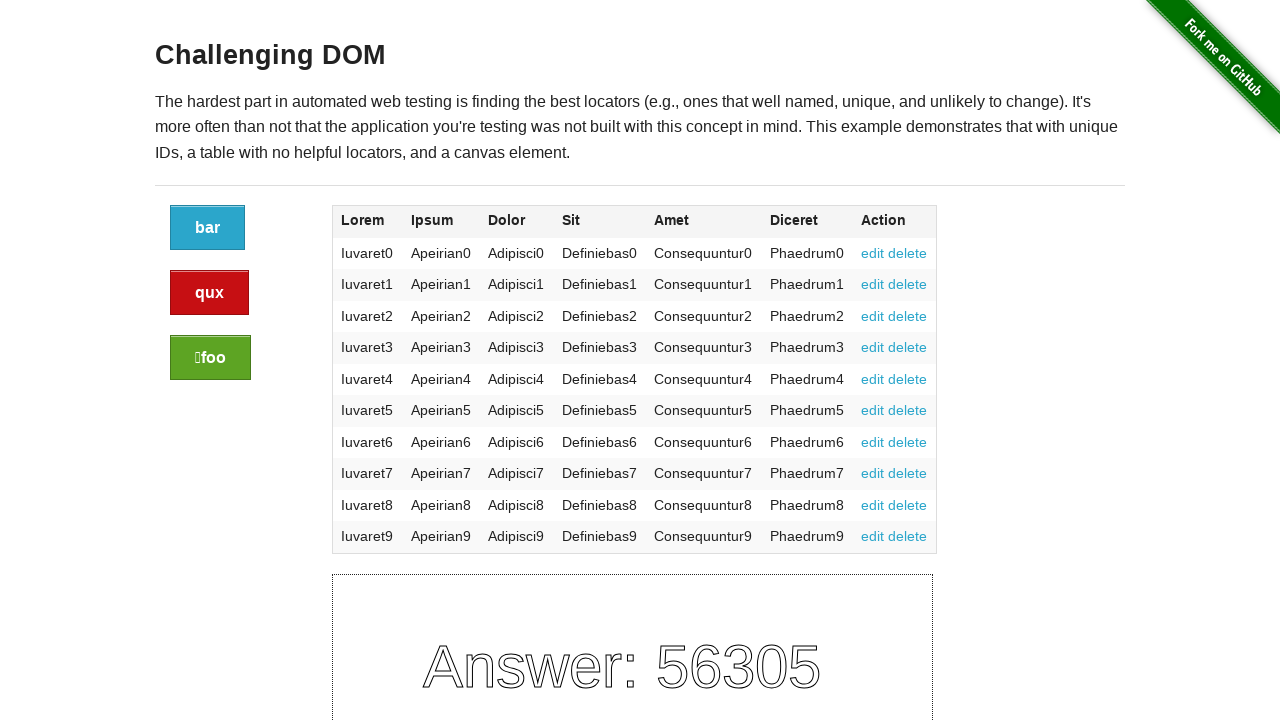

Clicked blue button (button 1) at (208, 228) on xpath=//div[@class="large-2 columns"]/a[@class="button"]
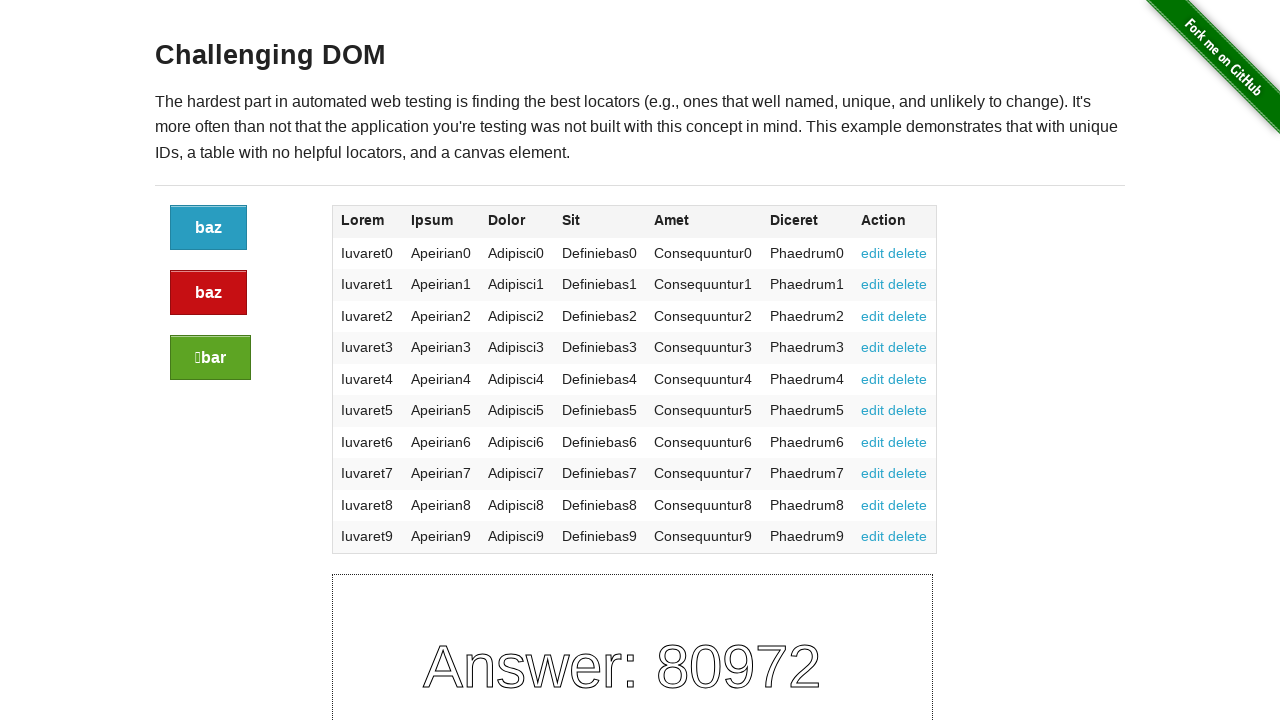

Located red alert button (button 2)
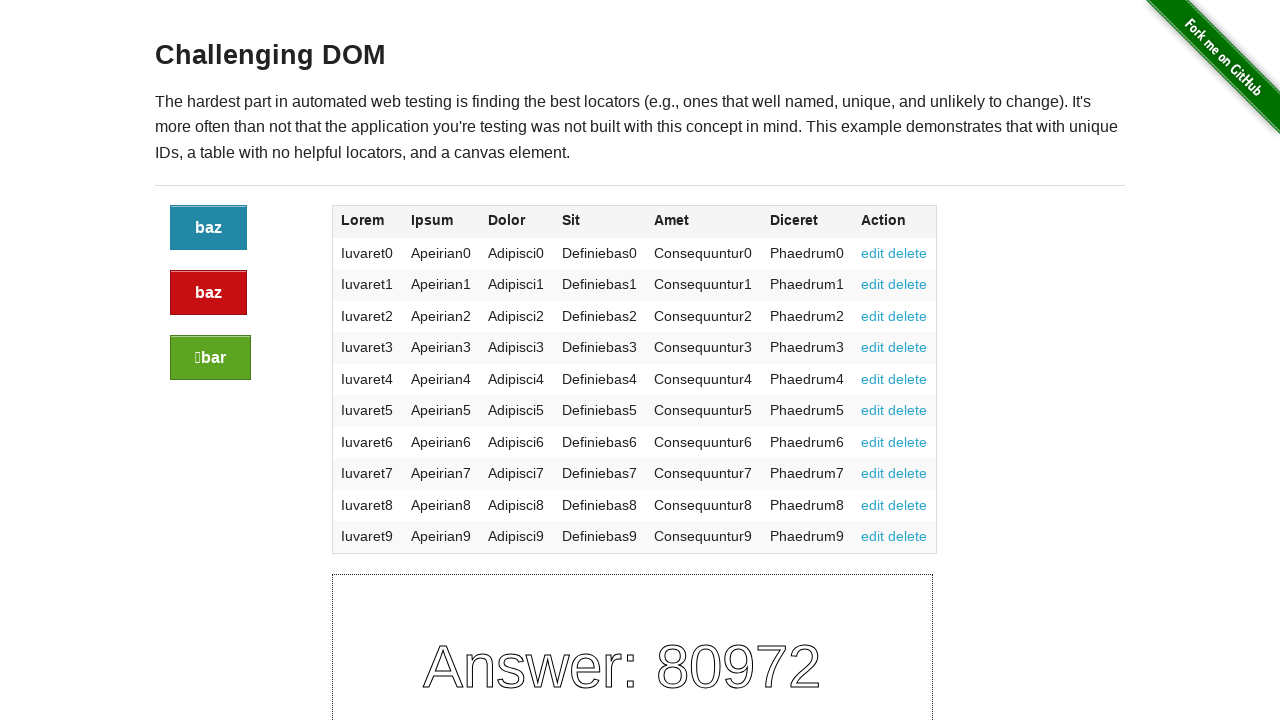

Clicked red alert button (button 2) at (208, 293) on xpath=//div[@class="large-2 columns"]/a[@class="button alert"]
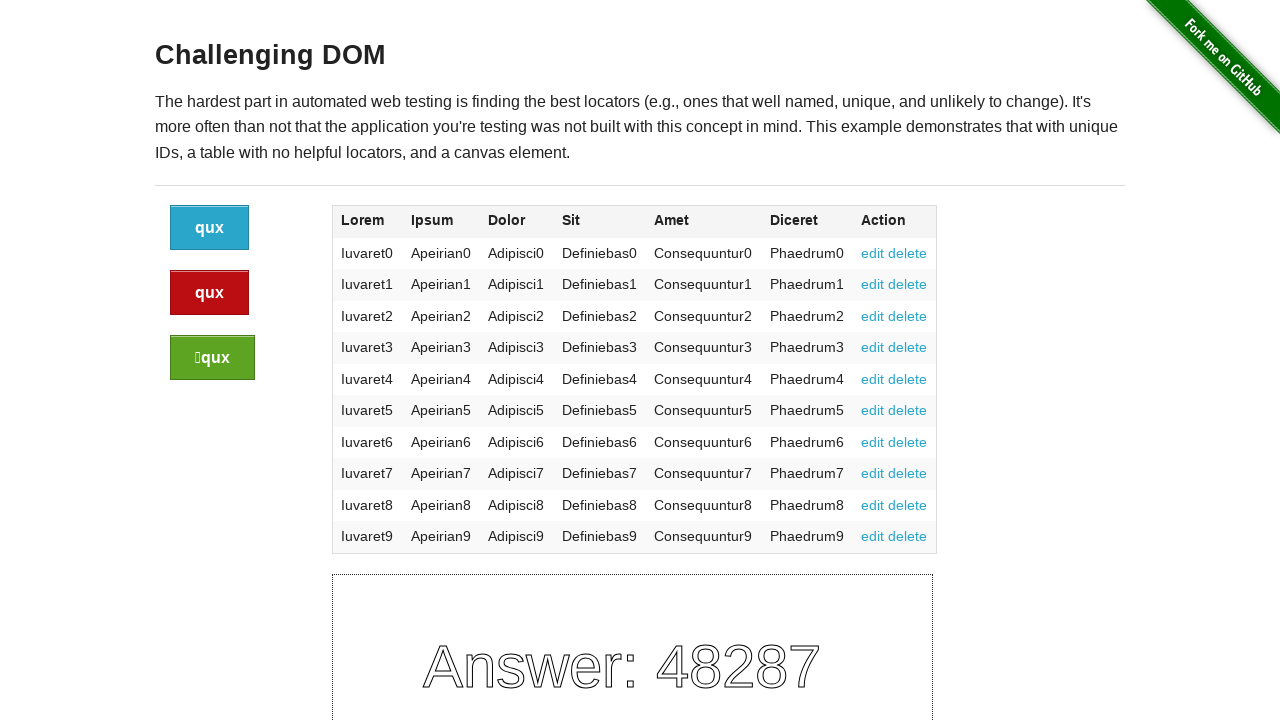

Located green success button (button 3)
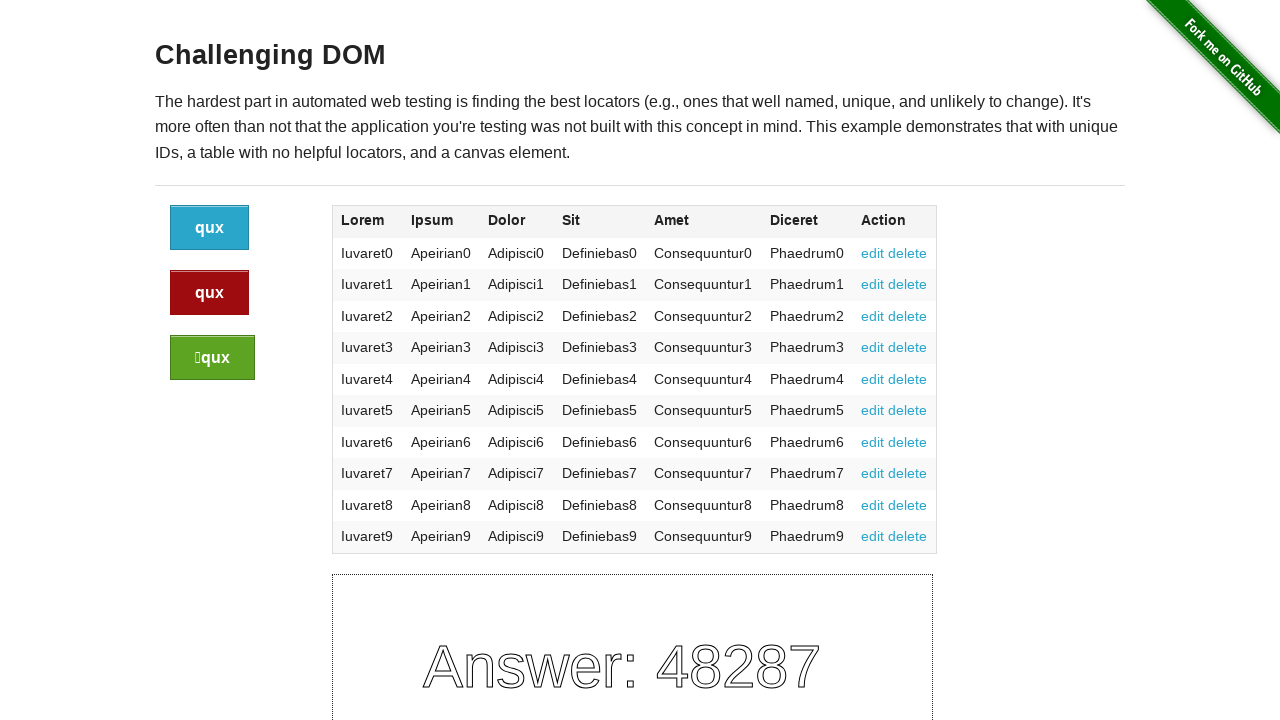

Clicked green success button (button 3) at (212, 358) on xpath=//div[@class="large-2 columns"]/a[@class="button success"]
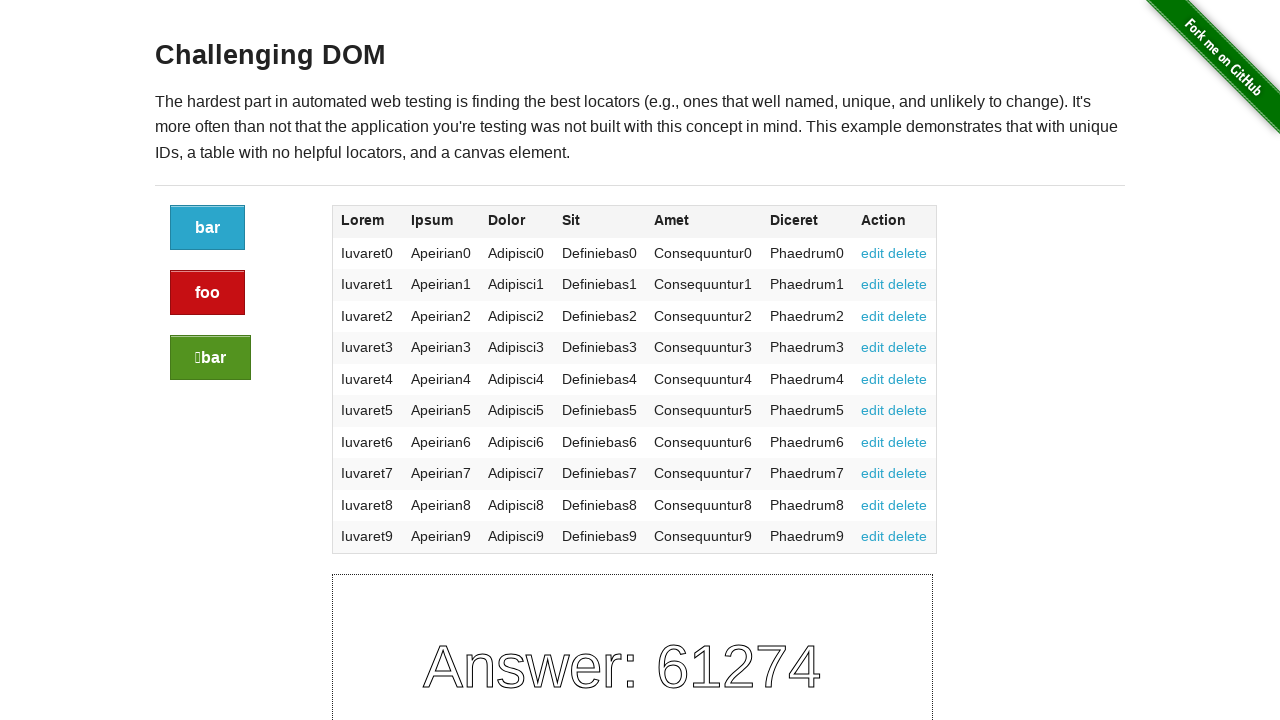

Refreshed the page to verify dynamic content changes
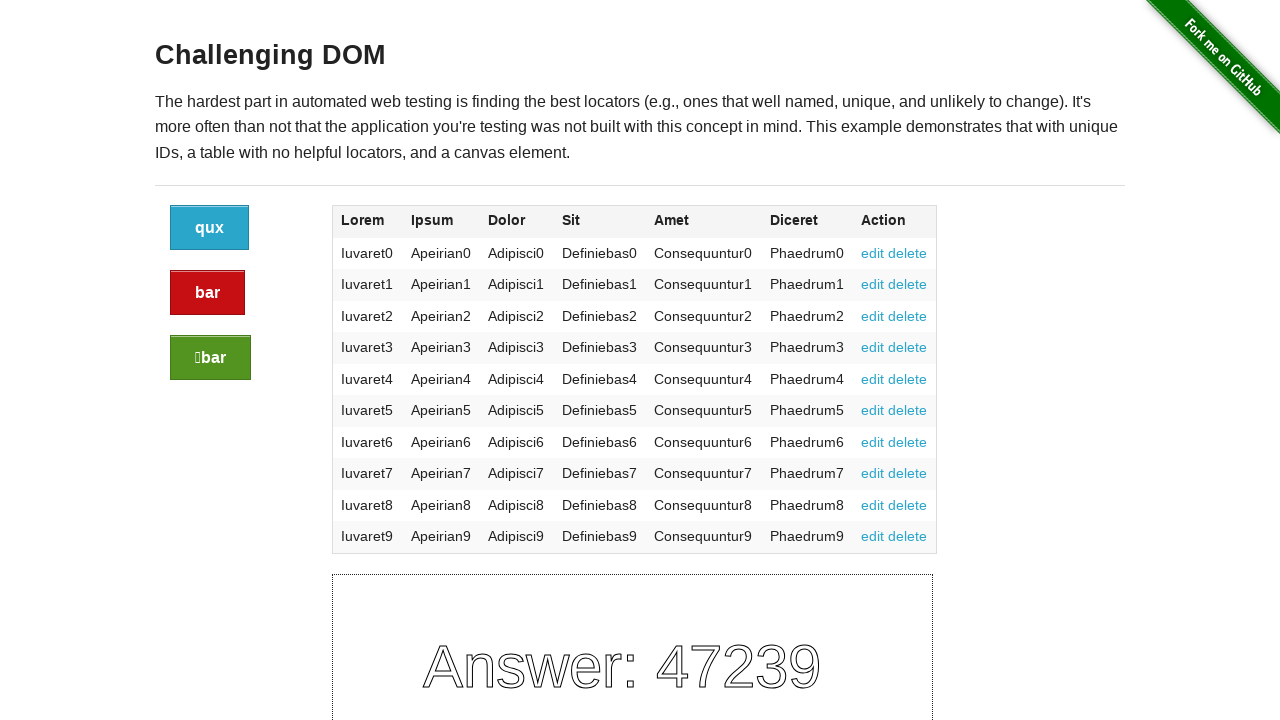

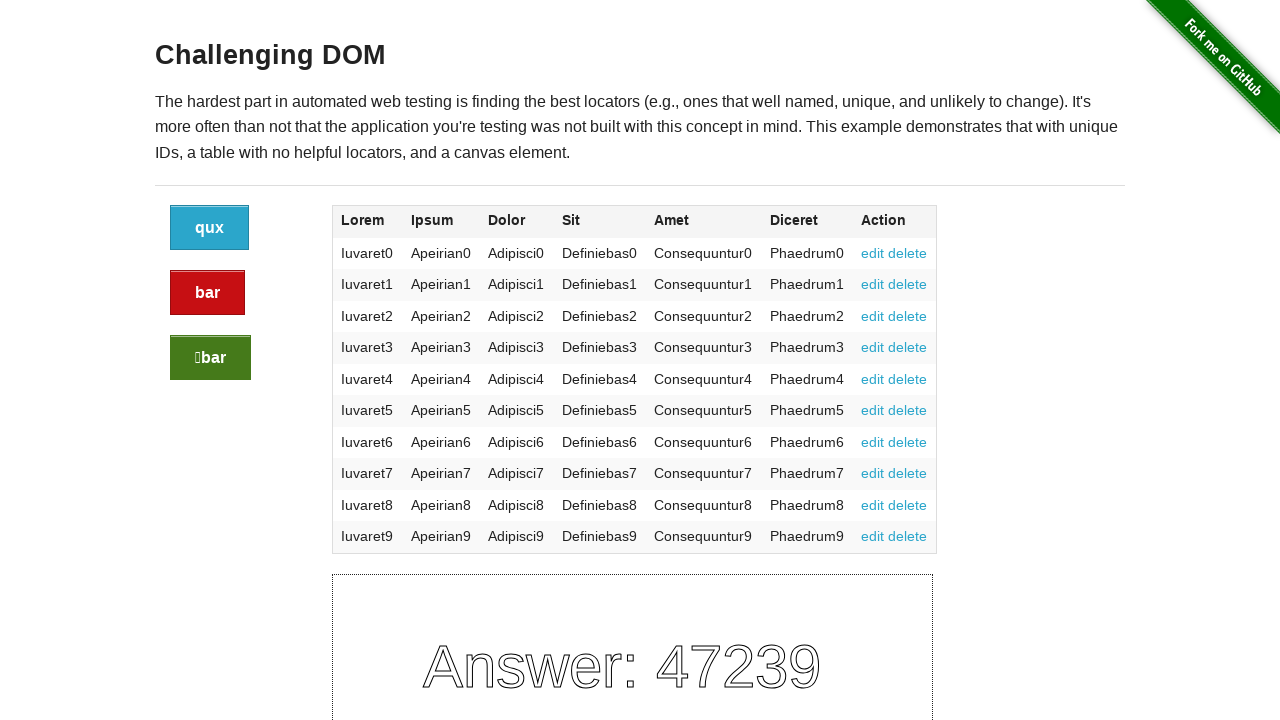